Tests drag and drop functionality by dragging column A to column B and verifying the columns have swapped

Starting URL: https://the-internet.herokuapp.com/drag_and_drop

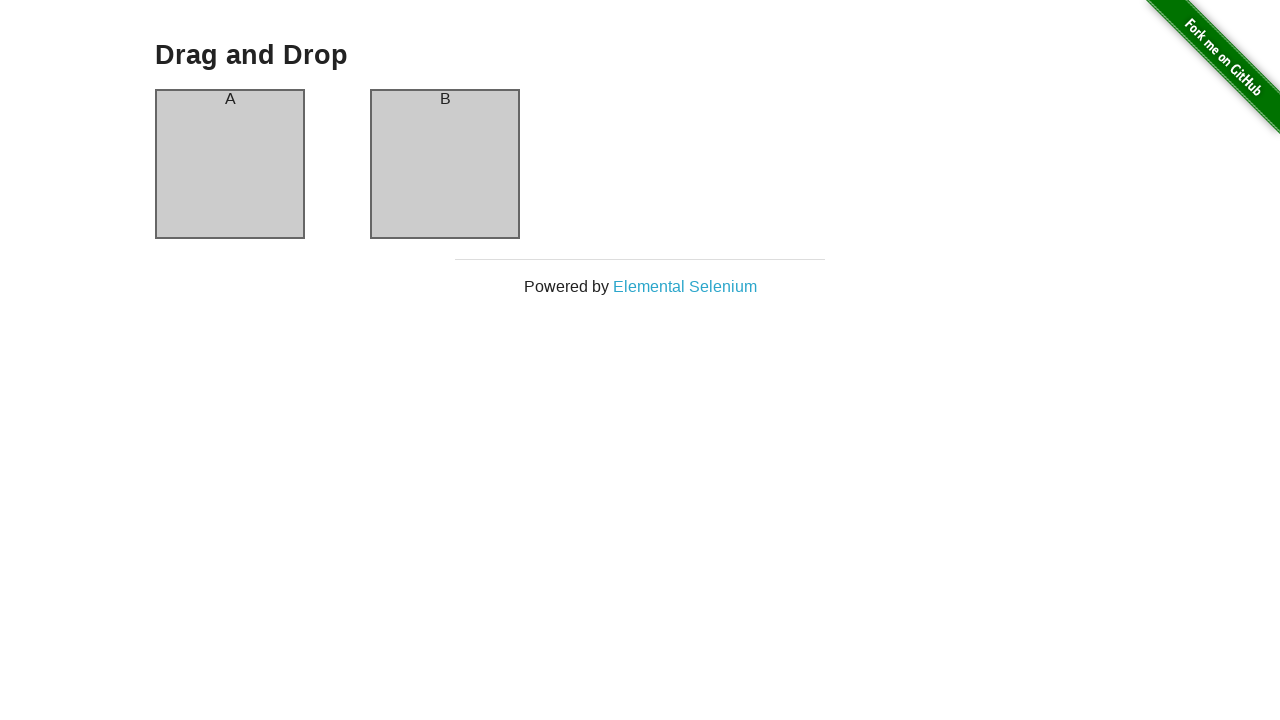

Dragged column A to column B at (445, 164)
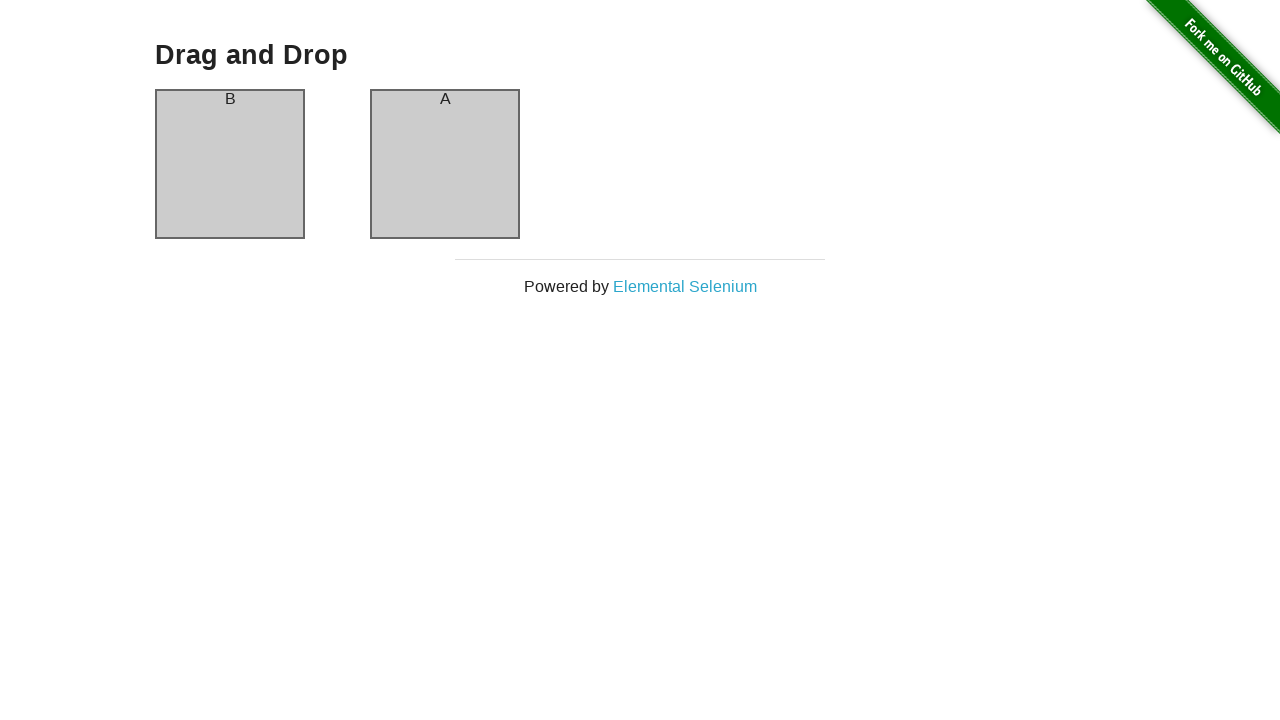

Waited for column A to be present in DOM after drag and drop
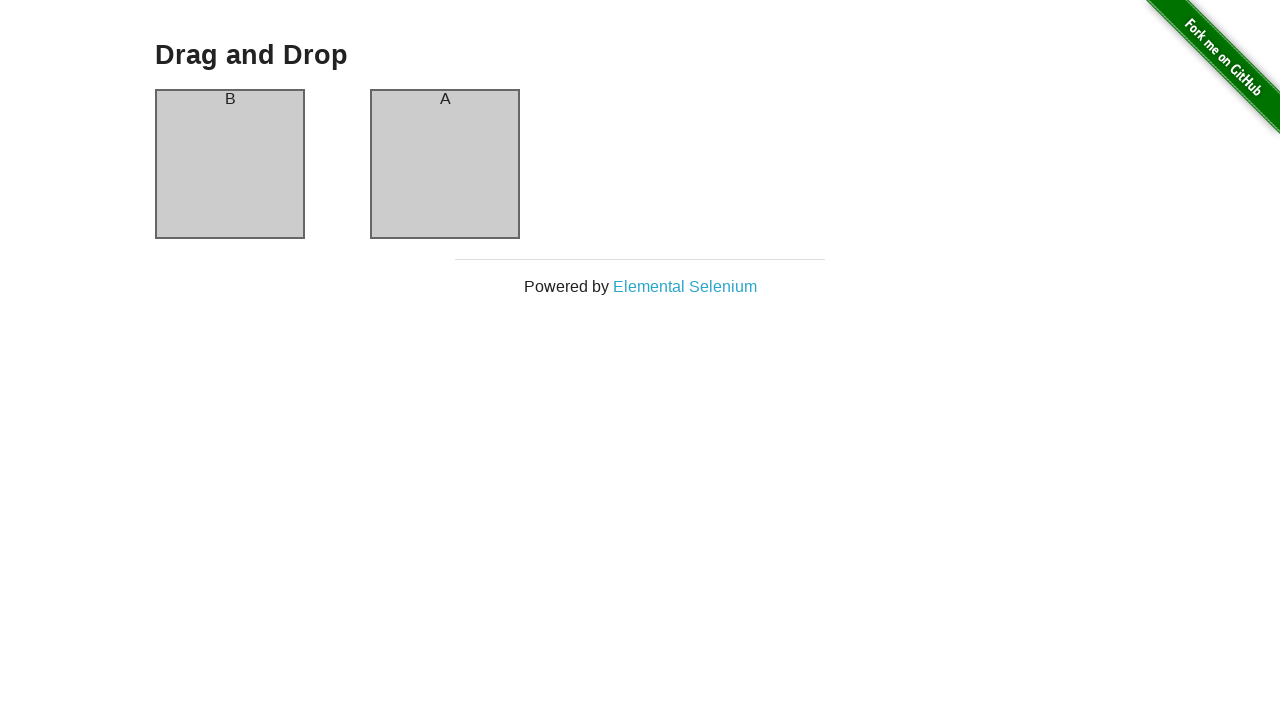

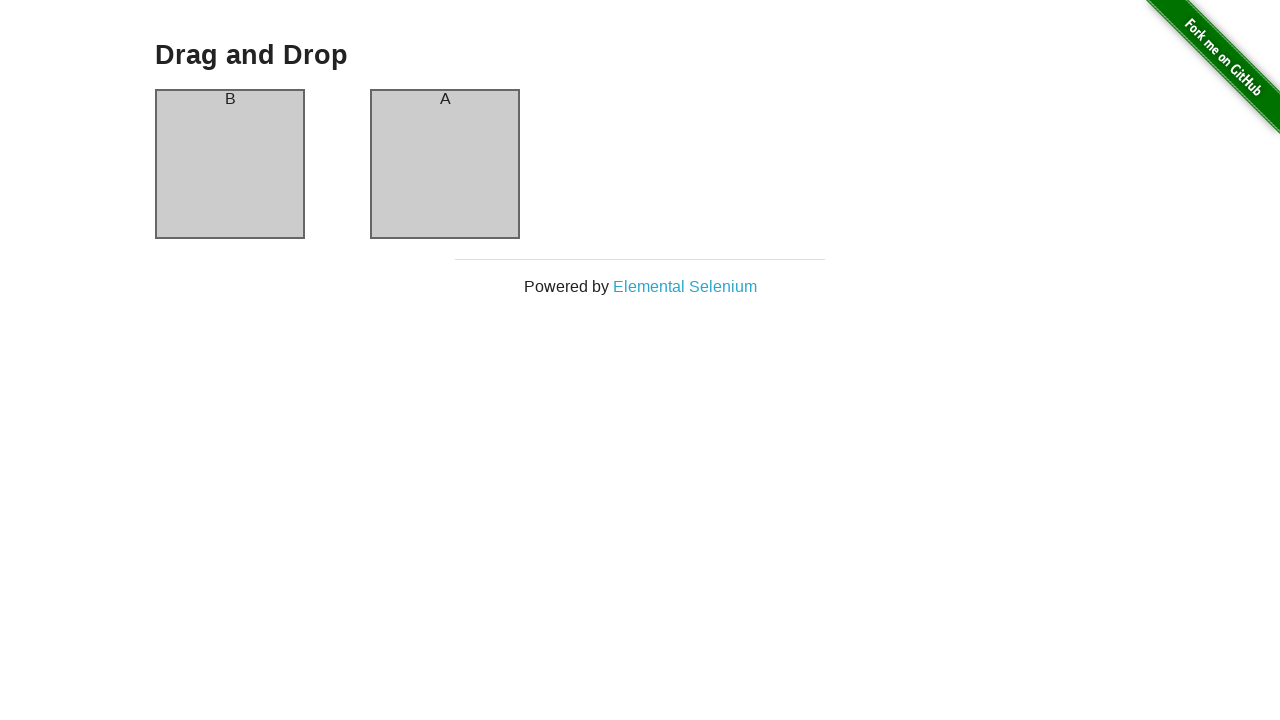